Verifies that the Best Buy homepage title matches the expected value

Starting URL: https://www.bestbuy.com/

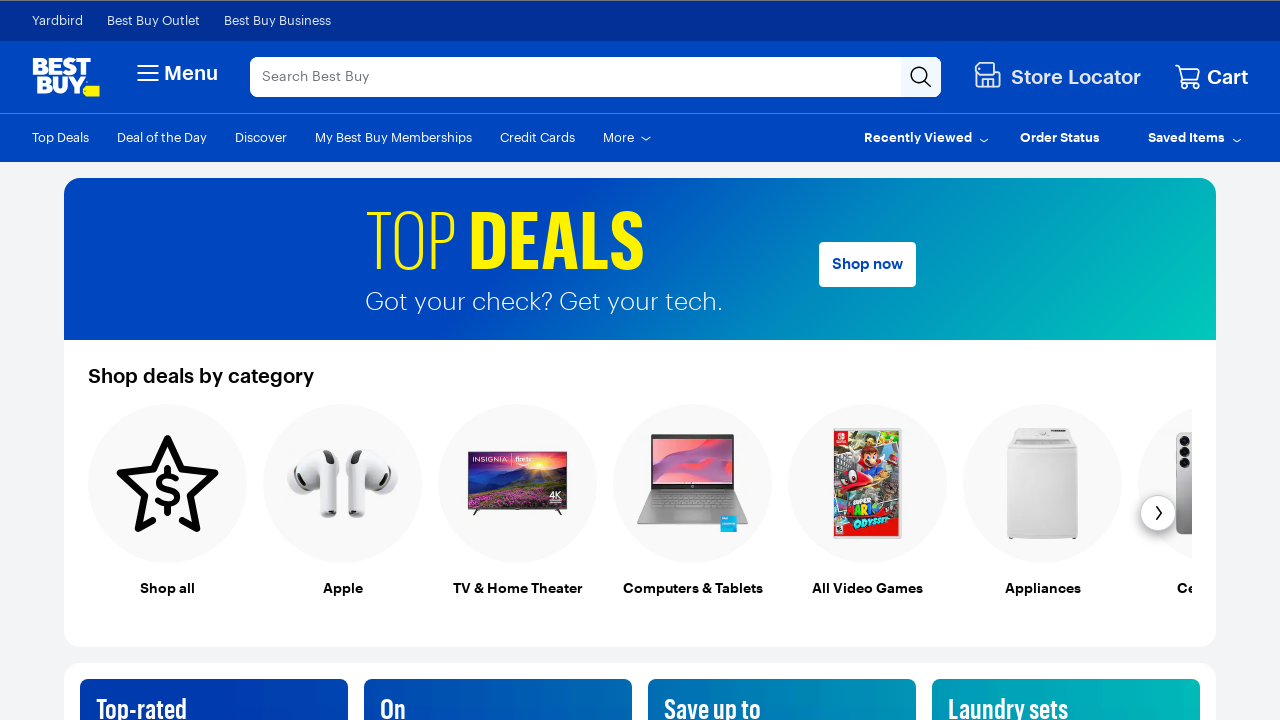

Navigated to Best Buy homepage
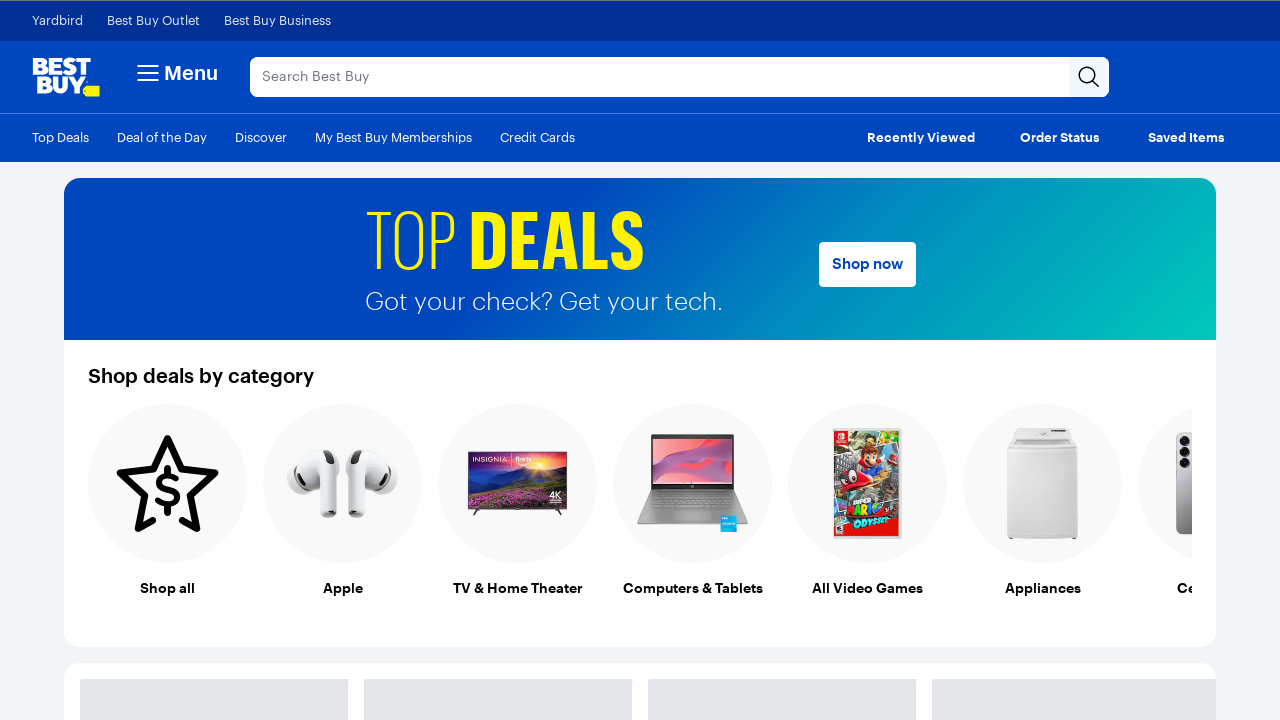

Verified page title matches expected value: 'Best Buy | Official Online Store | Shop Now & Save'
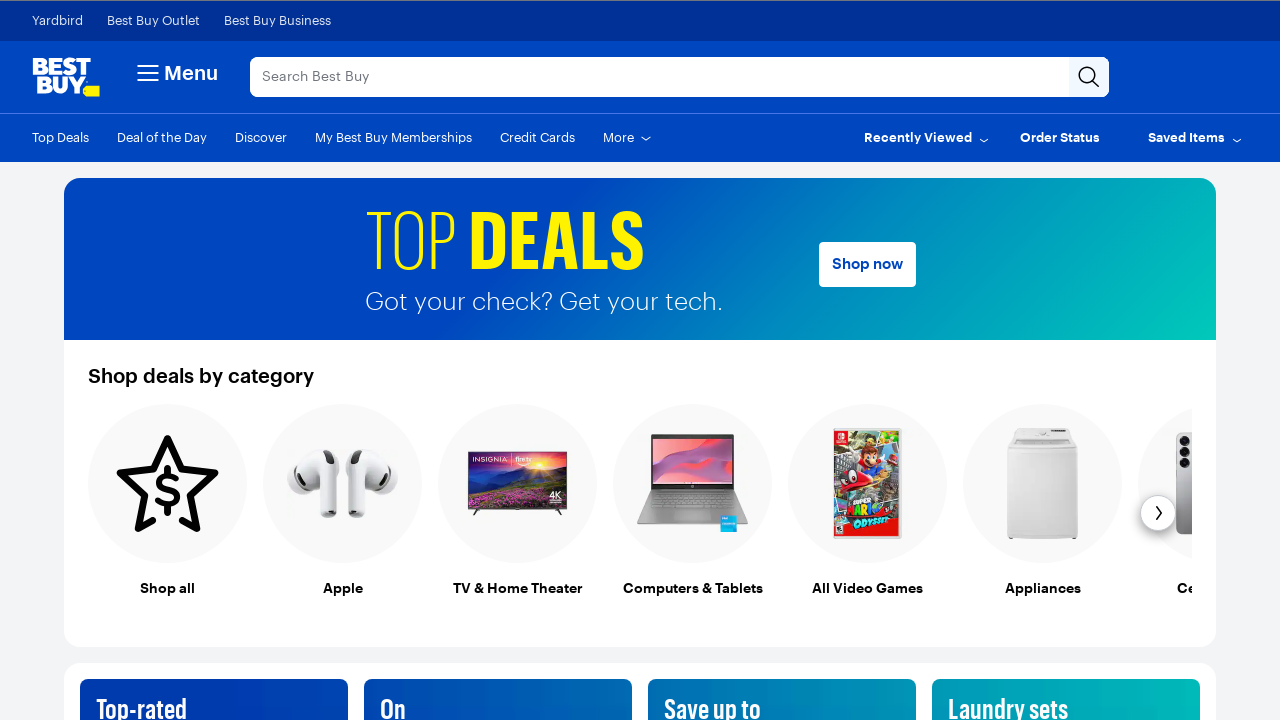

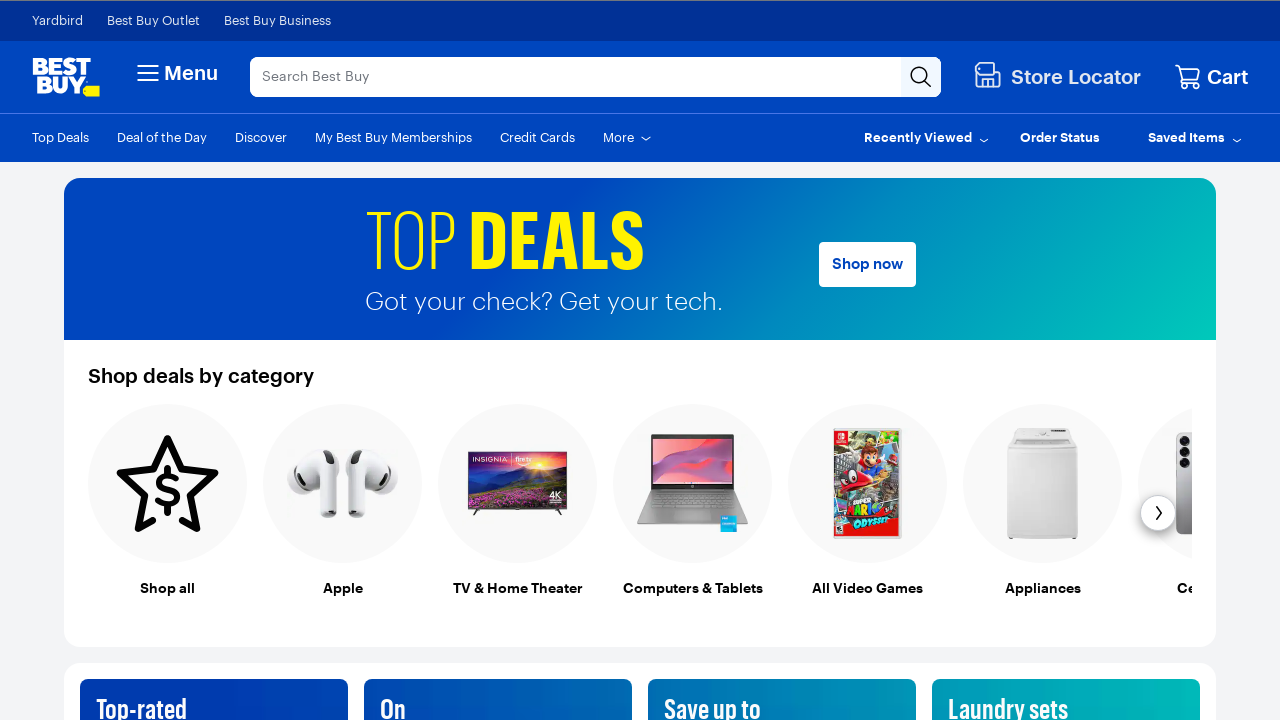